Tests registration form validation when password and confirm password fields don't match

Starting URL: https://alada.vn/tai-khoan/dang-ky.html

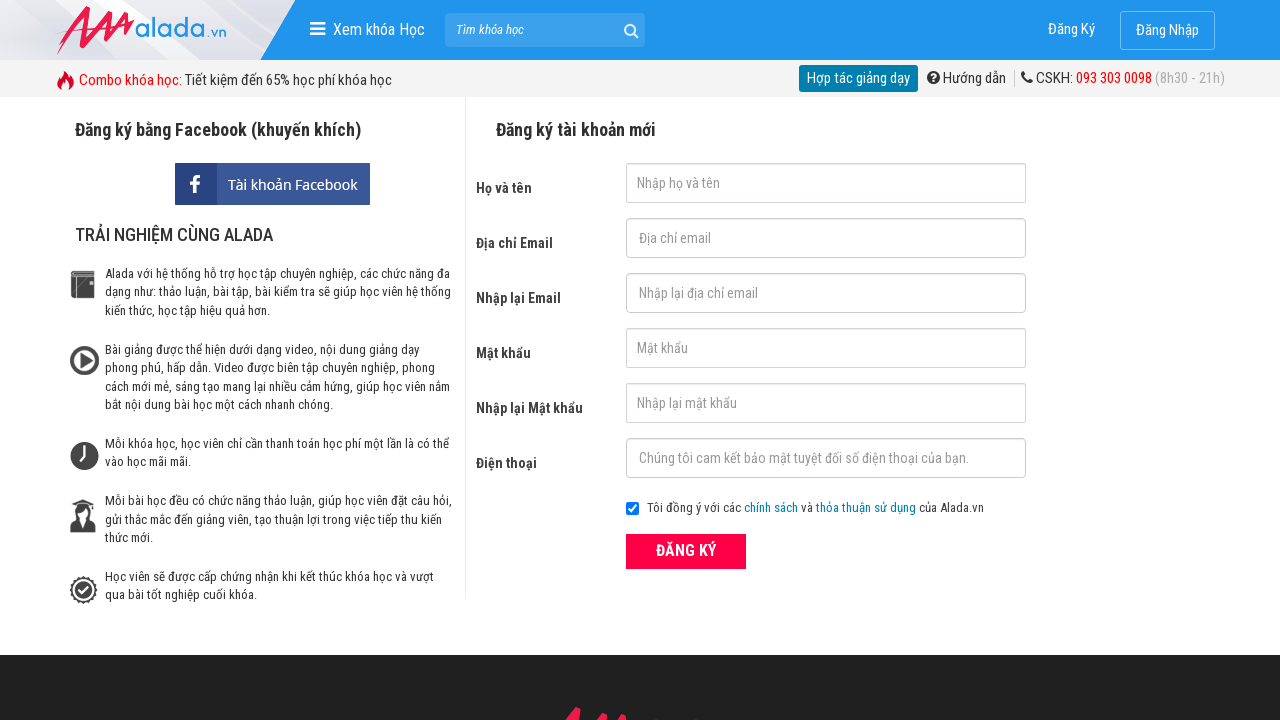

Cleared first name field on input#txtFirstname
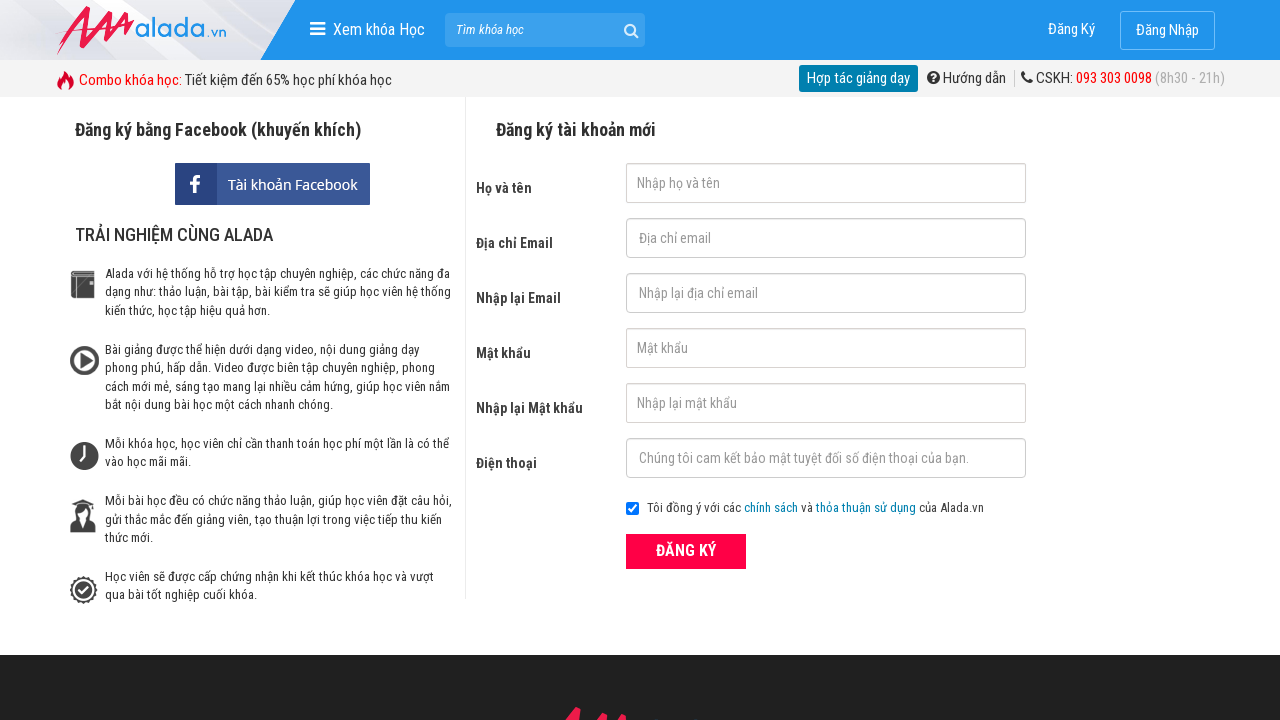

Filled email field with 'mooctacthanh@gmail.com' on input#txtEmail
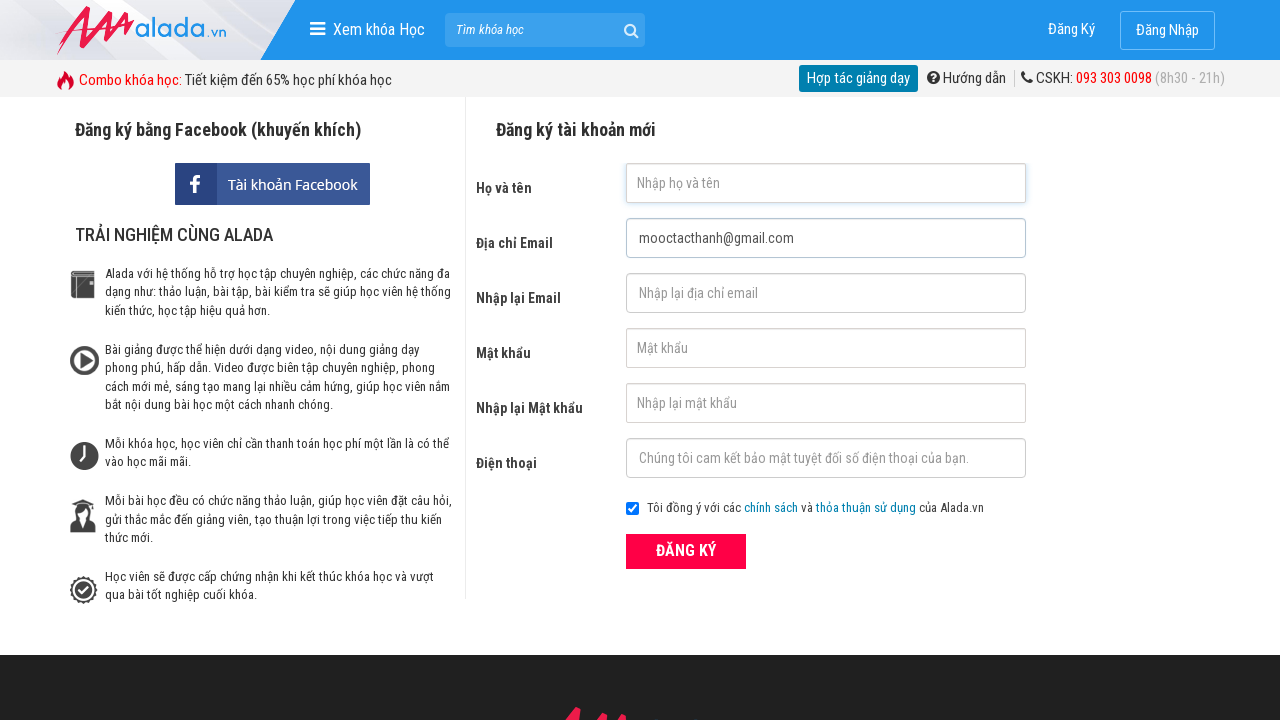

Filled confirm email field with 'mooctacthanh@gmail.com' on input#txtCEmail
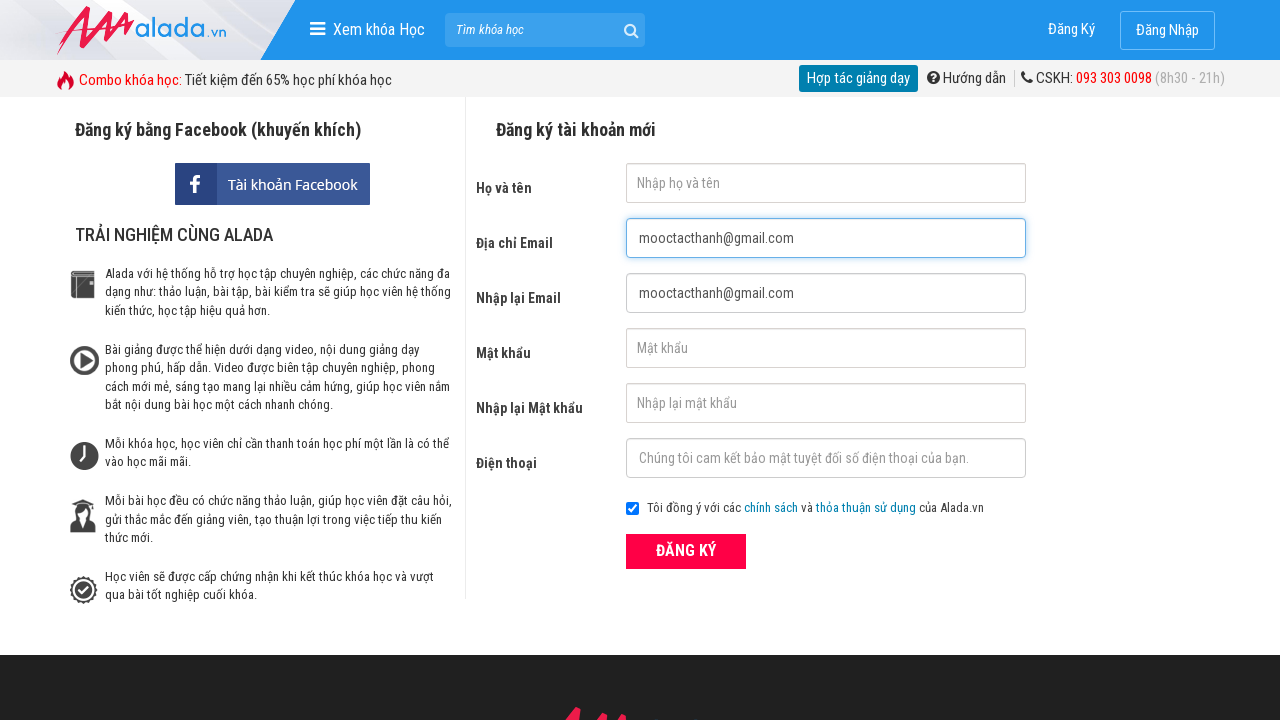

Filled password field with '111111' on input#txtPassword
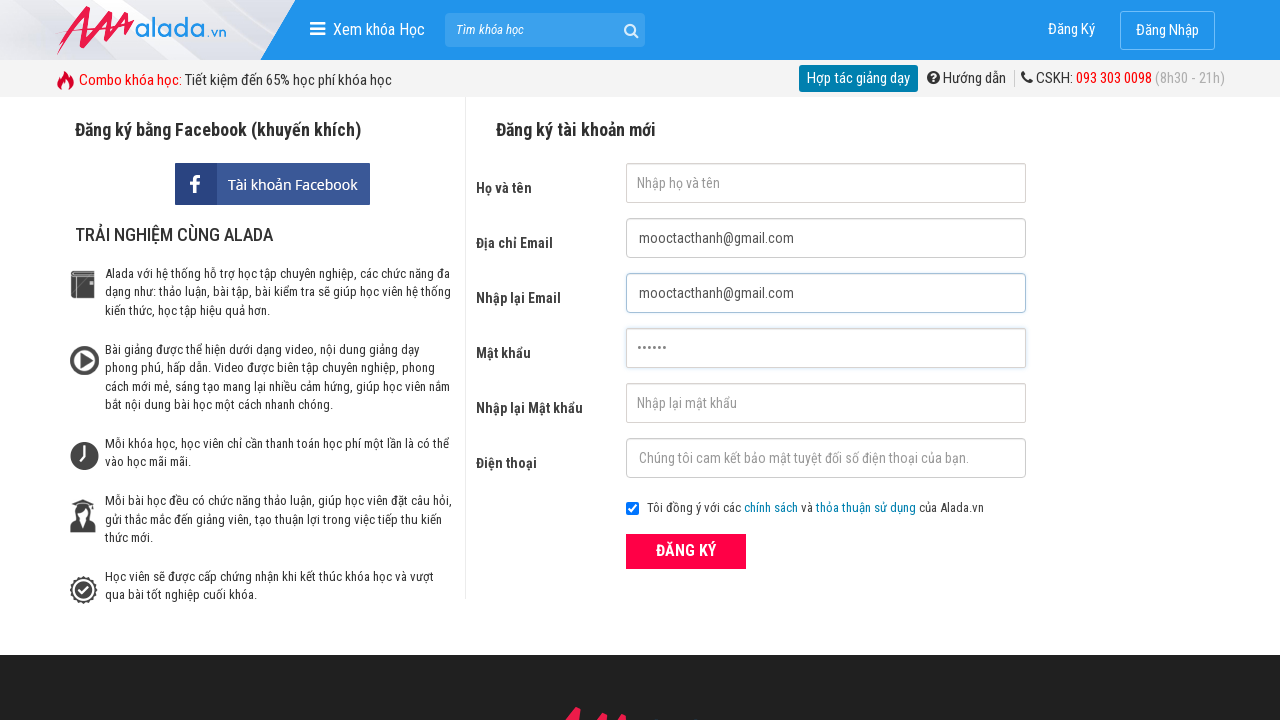

Filled confirm password field with mismatched password '222222' on input#txtCPassword
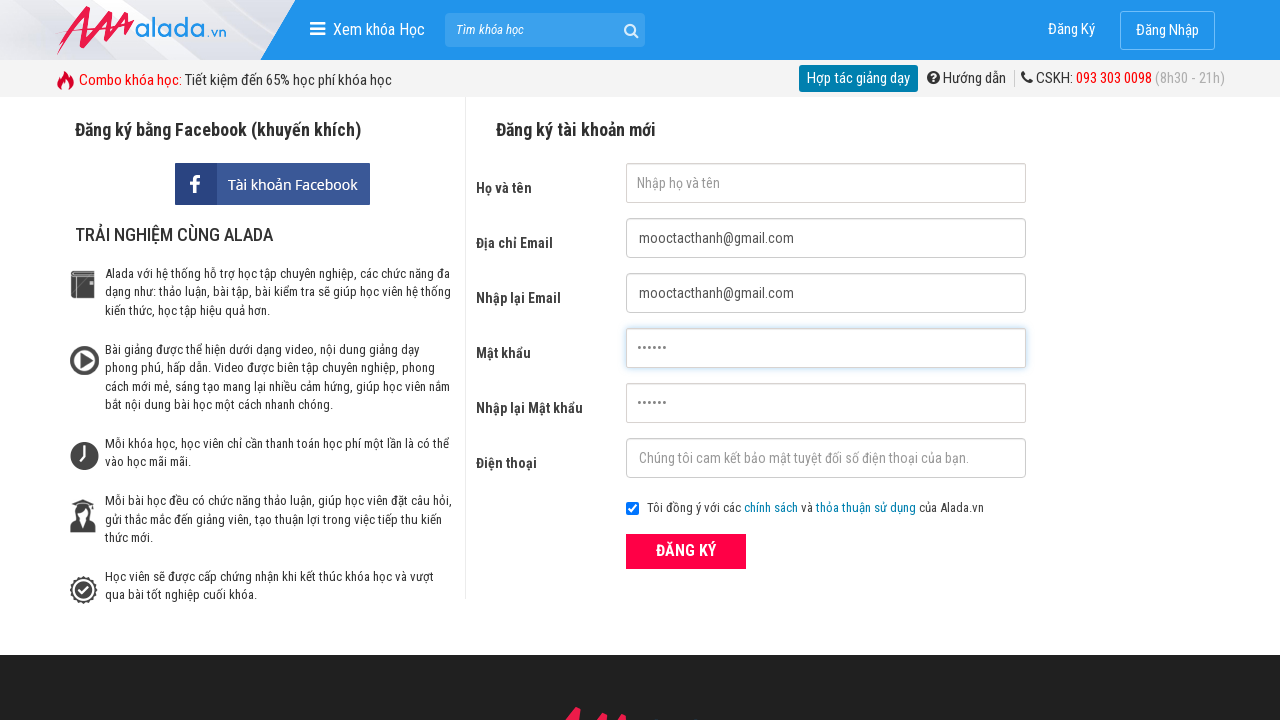

Cleared phone field on input#txtPhone
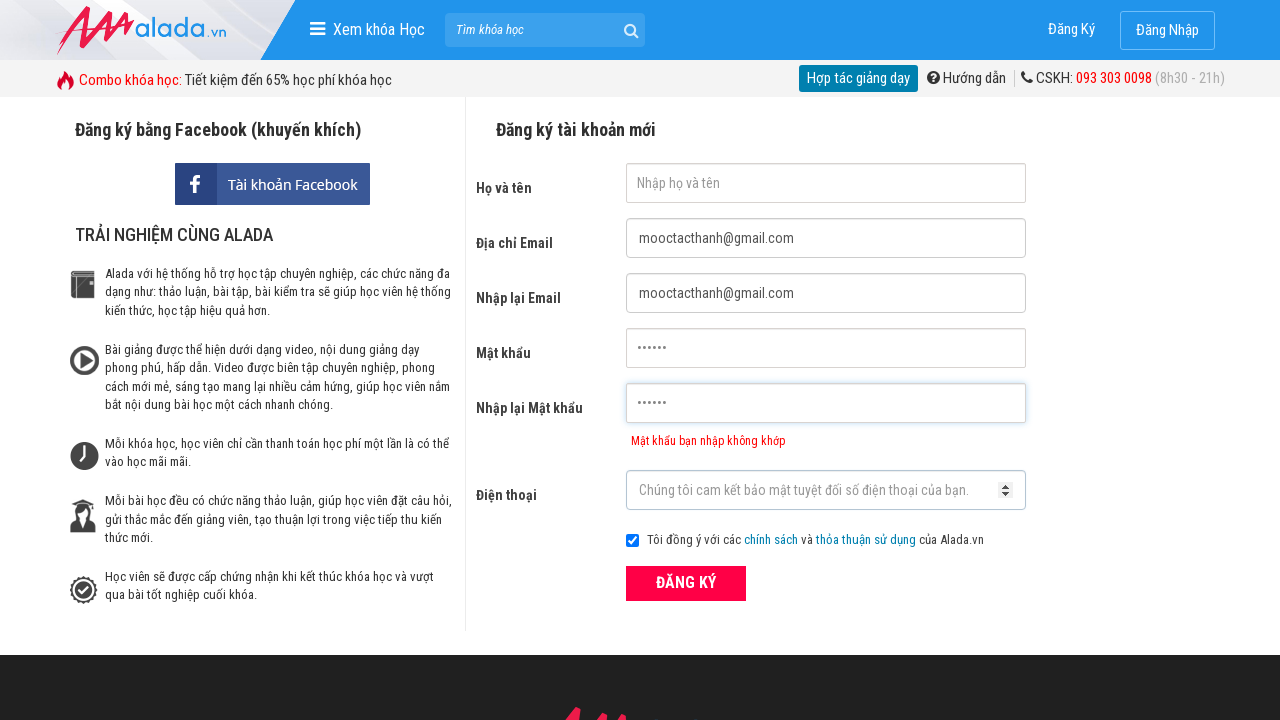

Clicked ĐĂNG KÝ (Register) button at (686, 583) on xpath=//form[@id='frmLogin']//button[text()='ĐĂNG KÝ']
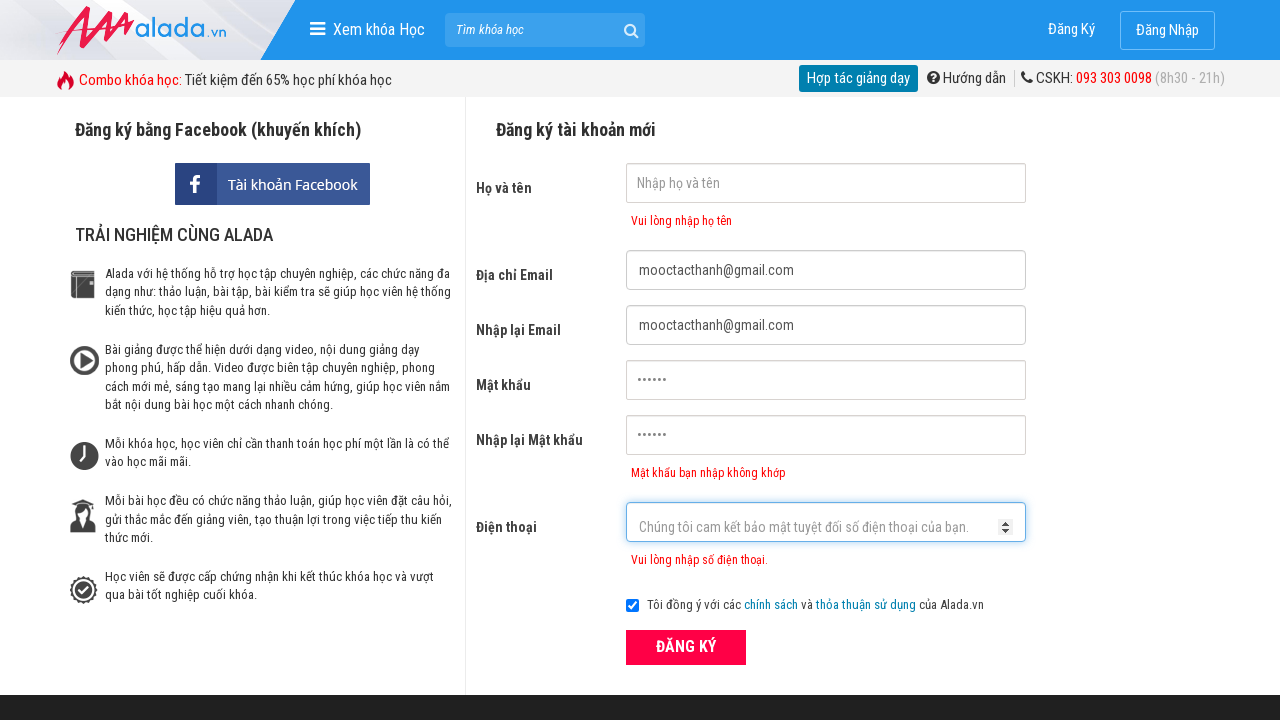

Password mismatch error message appeared
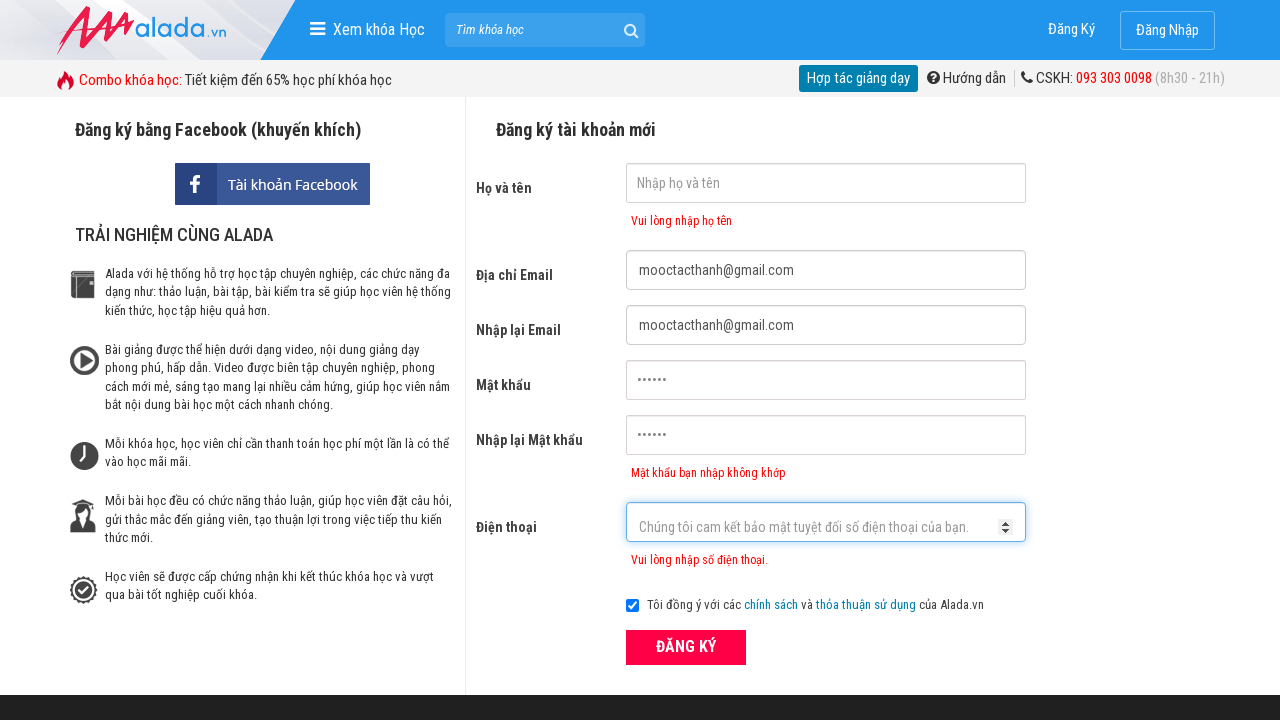

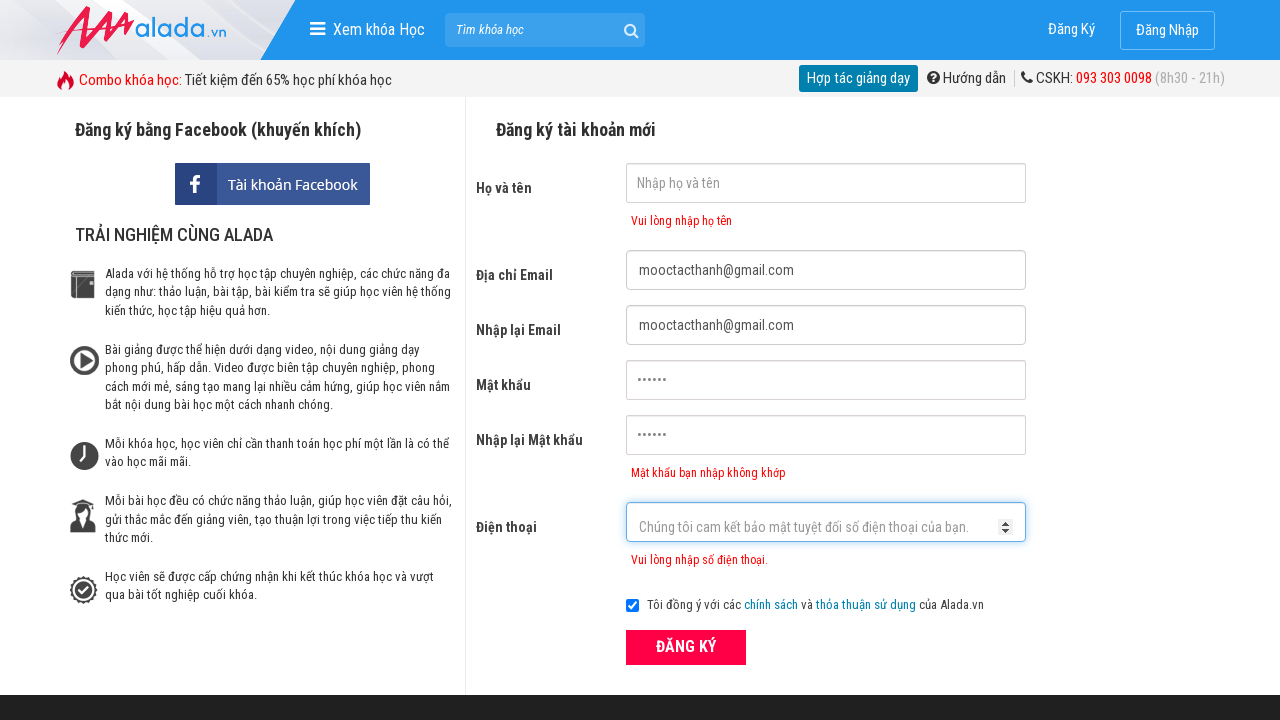